Tests finding and clicking the Present/Absent checkbox for 'Raj' using role selectors for better accessibility

Starting URL: https://letcode.in/table

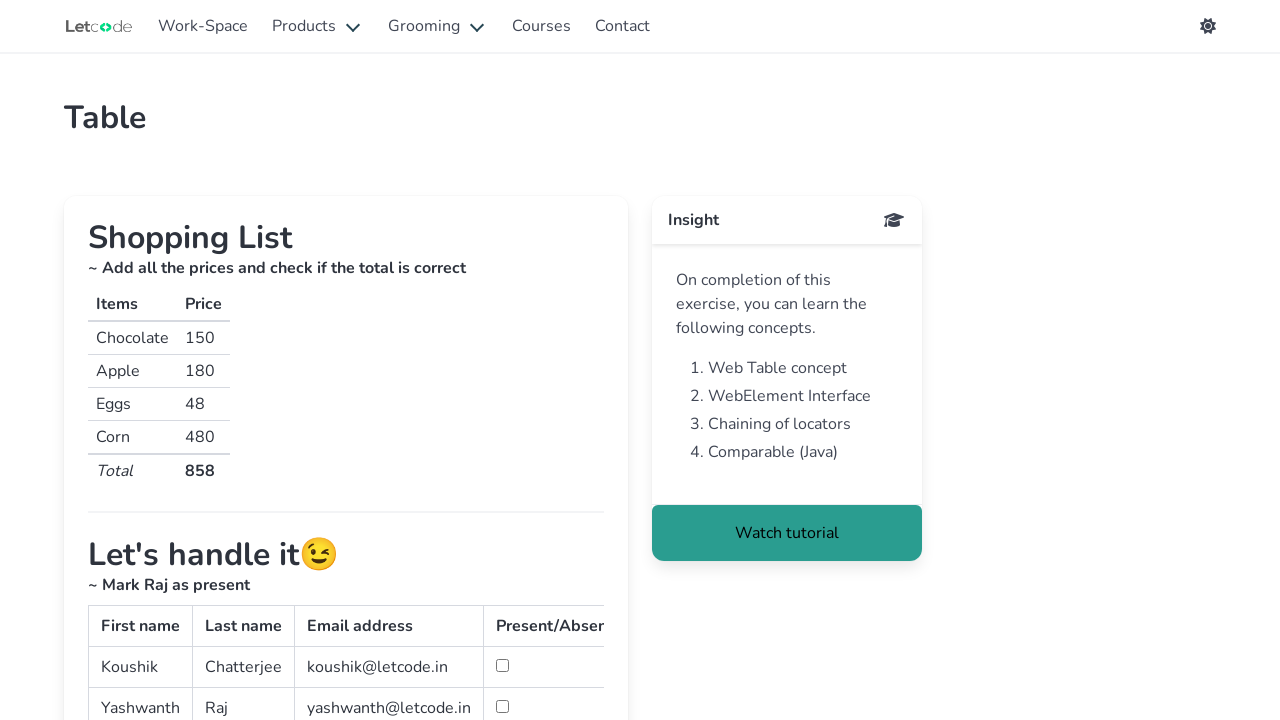

Waited for table with ID 'simpletable' to load
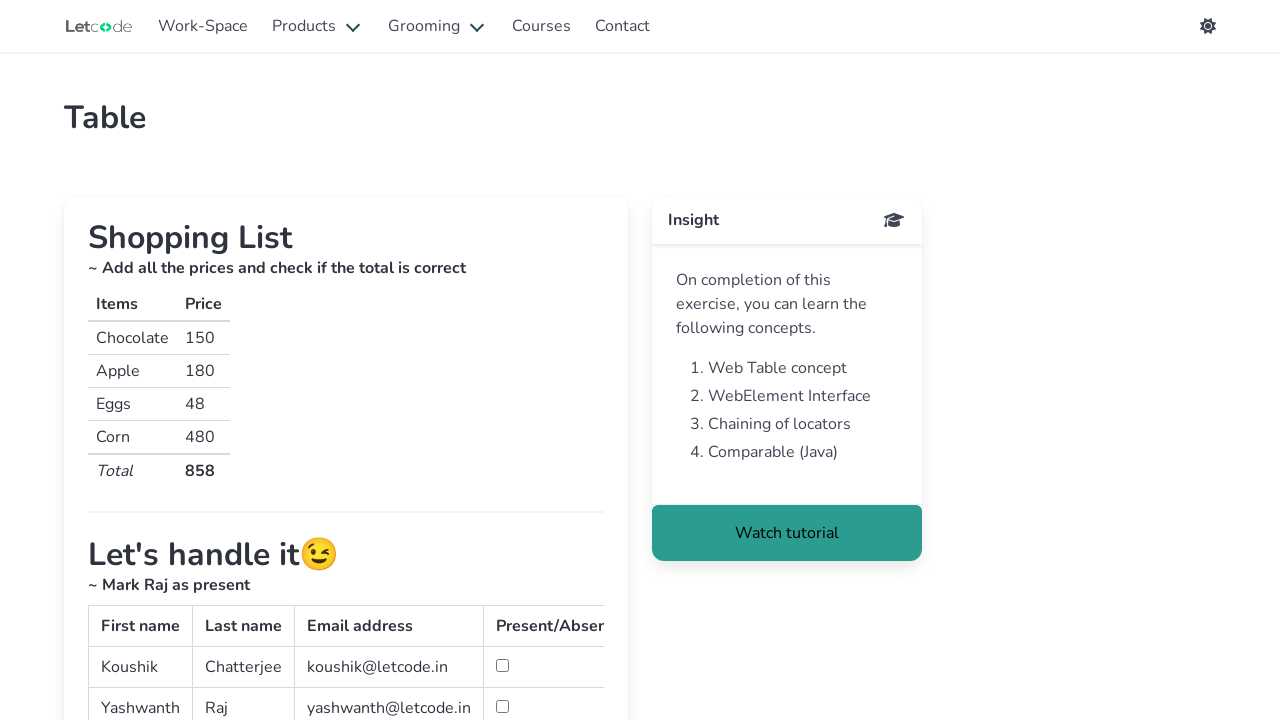

Located table row containing 'Raj' using role selector
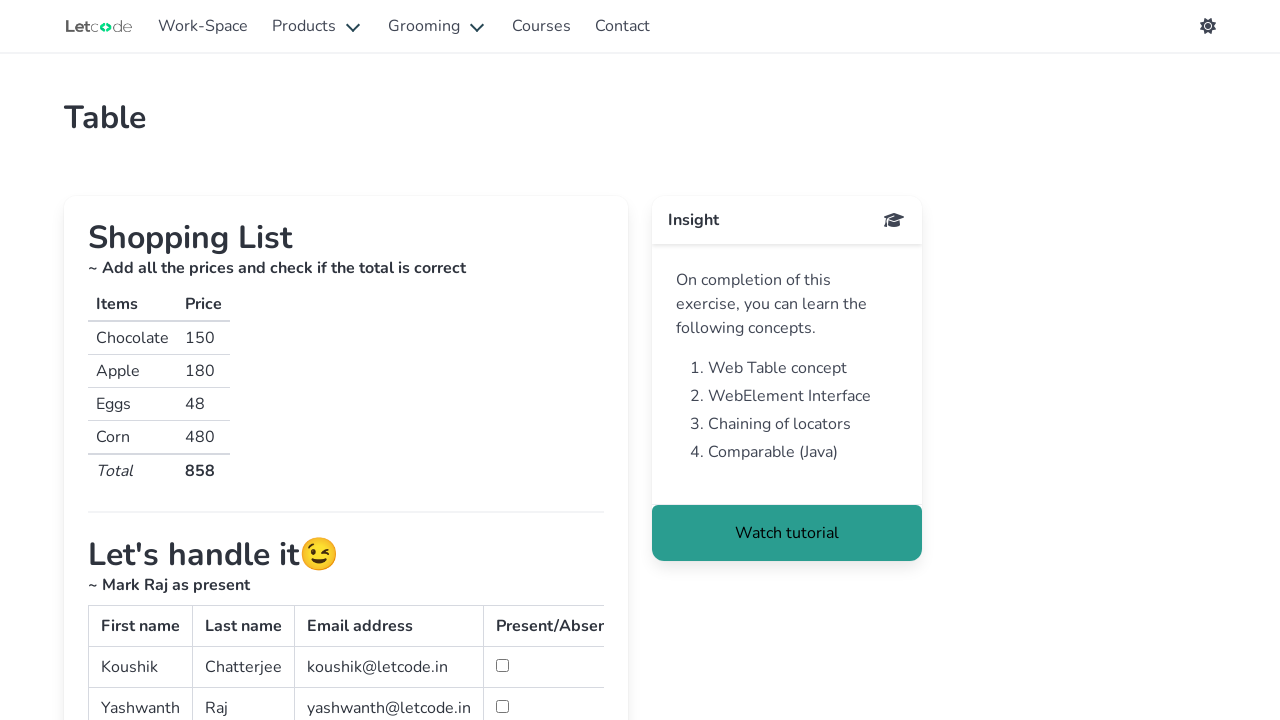

Located Present/Absent checkbox in 4th column of Raj's row
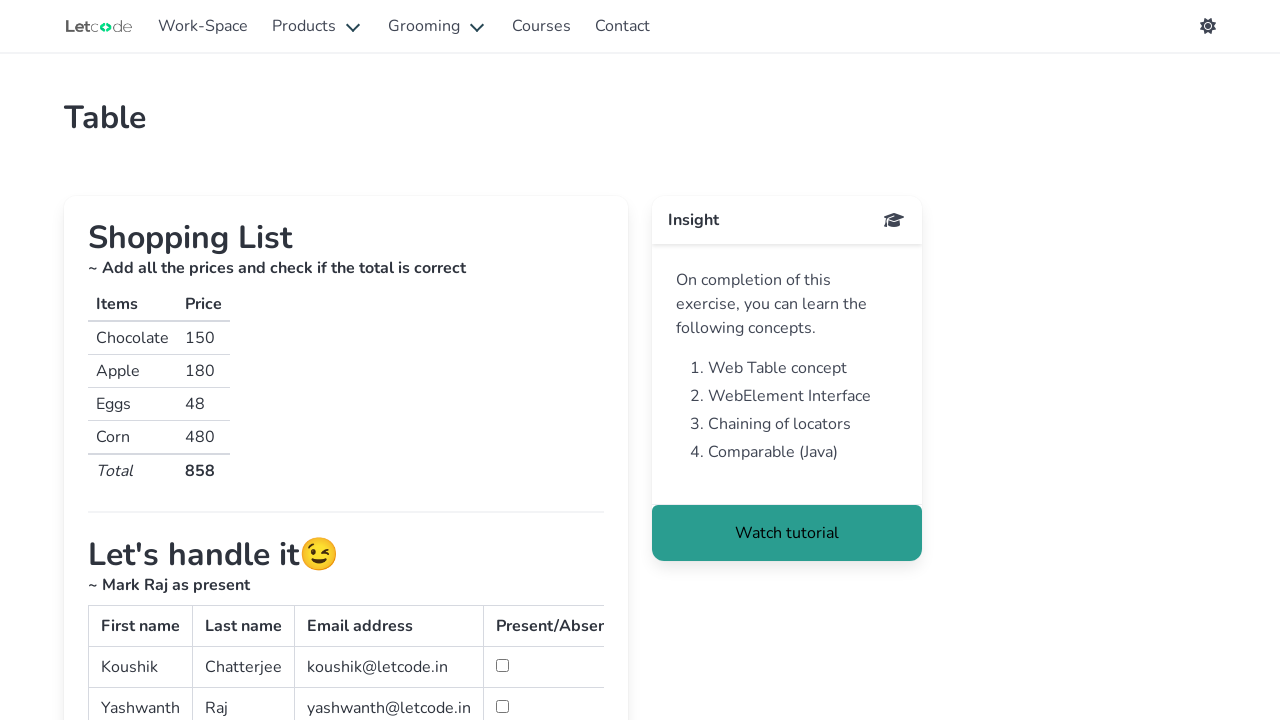

Clicked Present/Absent checkbox for Raj at (502, 706) on internal:role=row >> internal:has-text="Raj"i >> td:nth-child(4) >> internal:rol
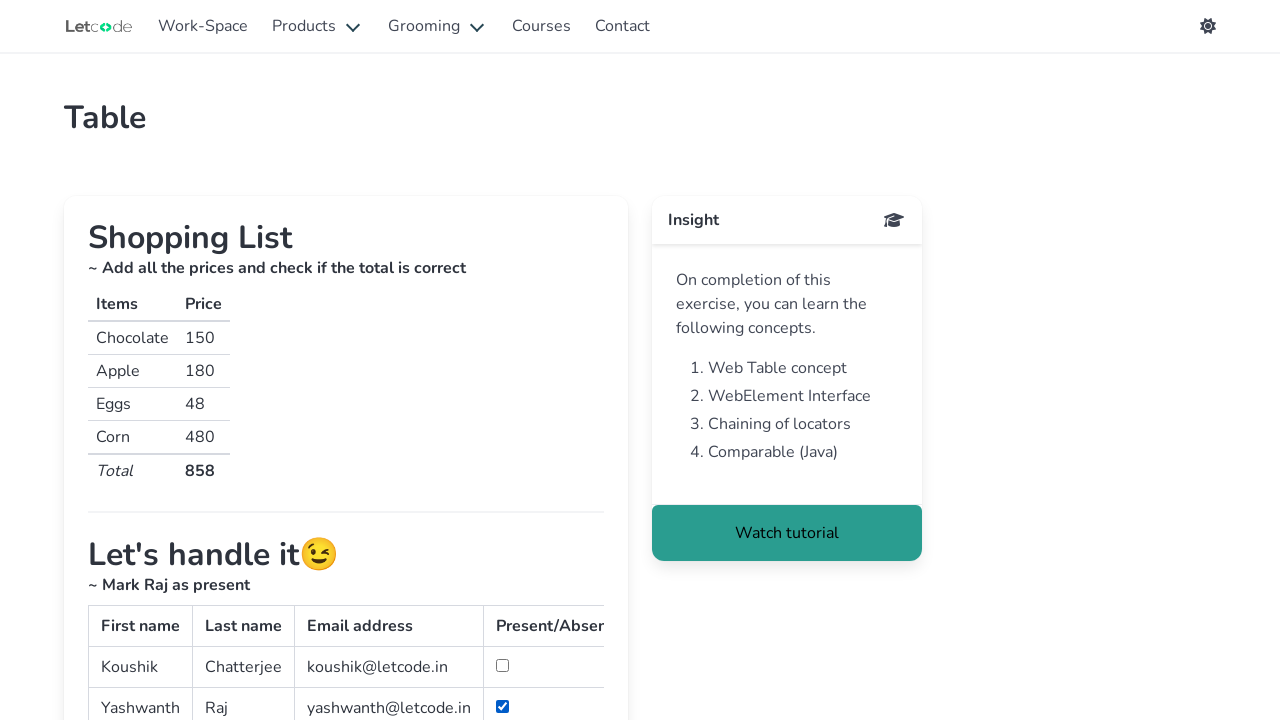

Verified that Raj's Present/Absent checkbox is checked
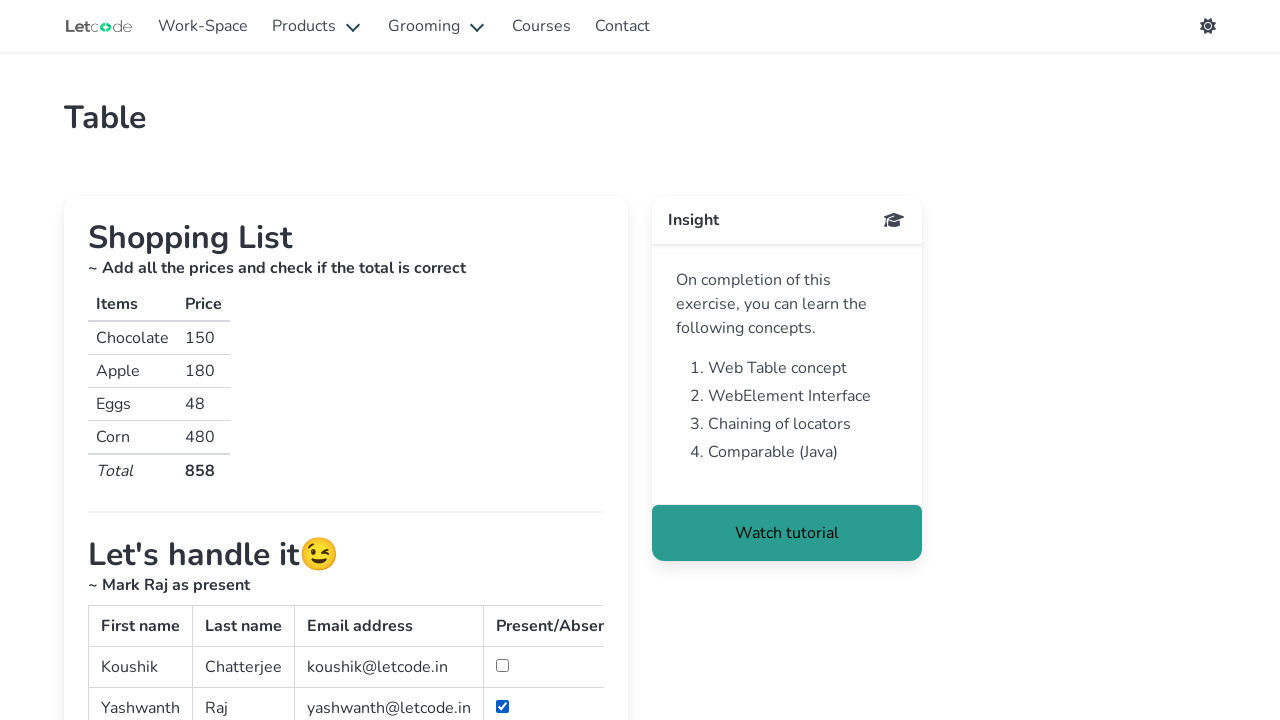

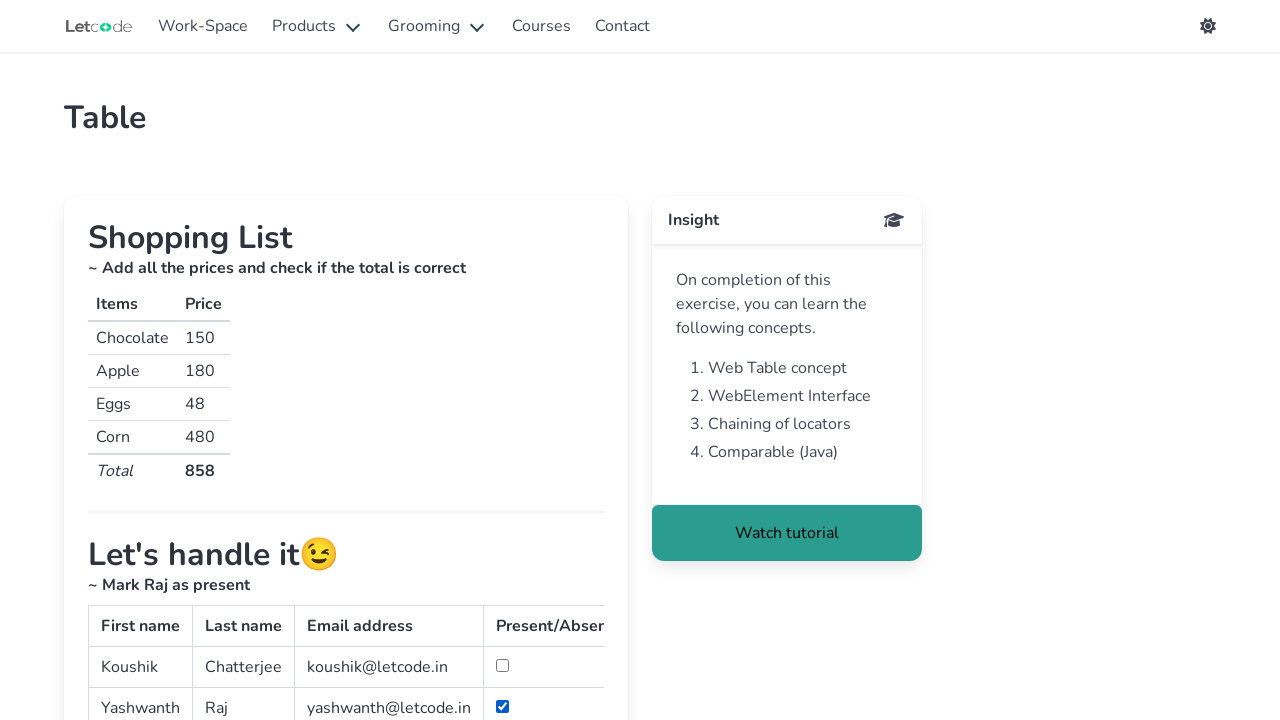